Navigates to a Finnish football league statistics page and verifies that the page content loads successfully

Starting URL: https://tulospalvelu.palloliitto.fi/category/M1LCUP!M1LCUP25/statistics/points

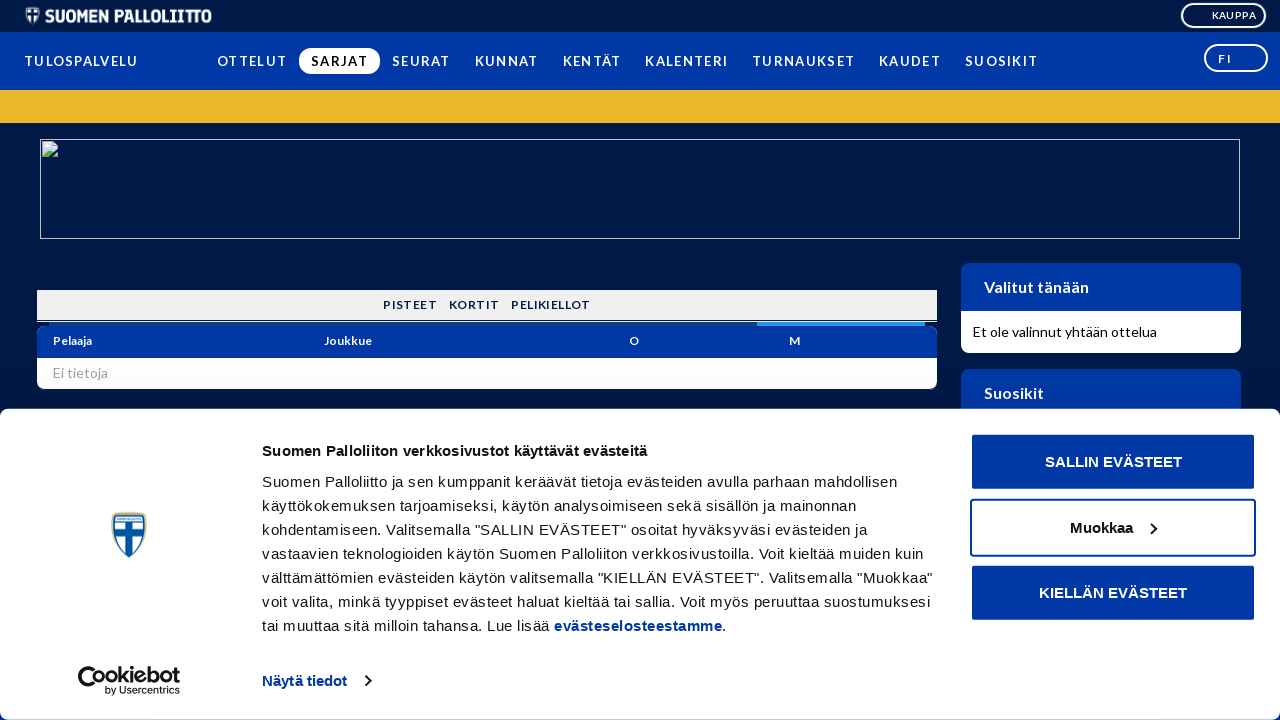

Page body element loaded
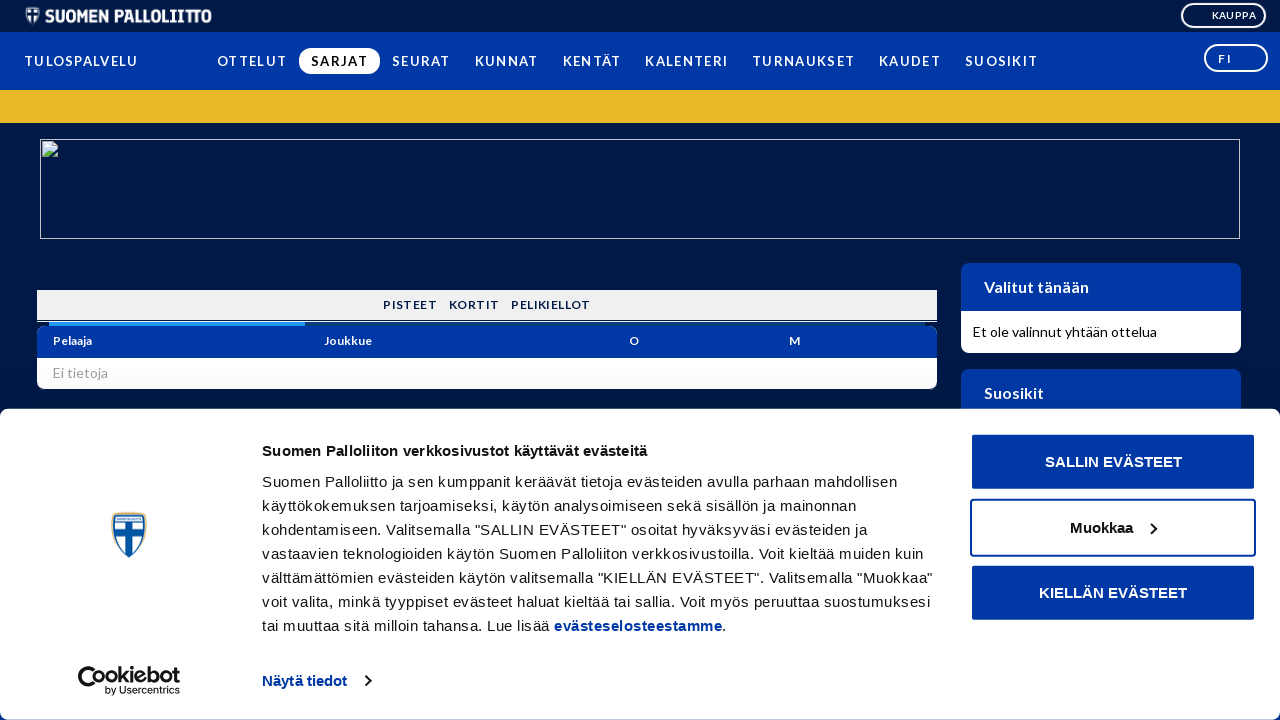

Page reached network idle state - Finnish football league statistics page content loaded successfully
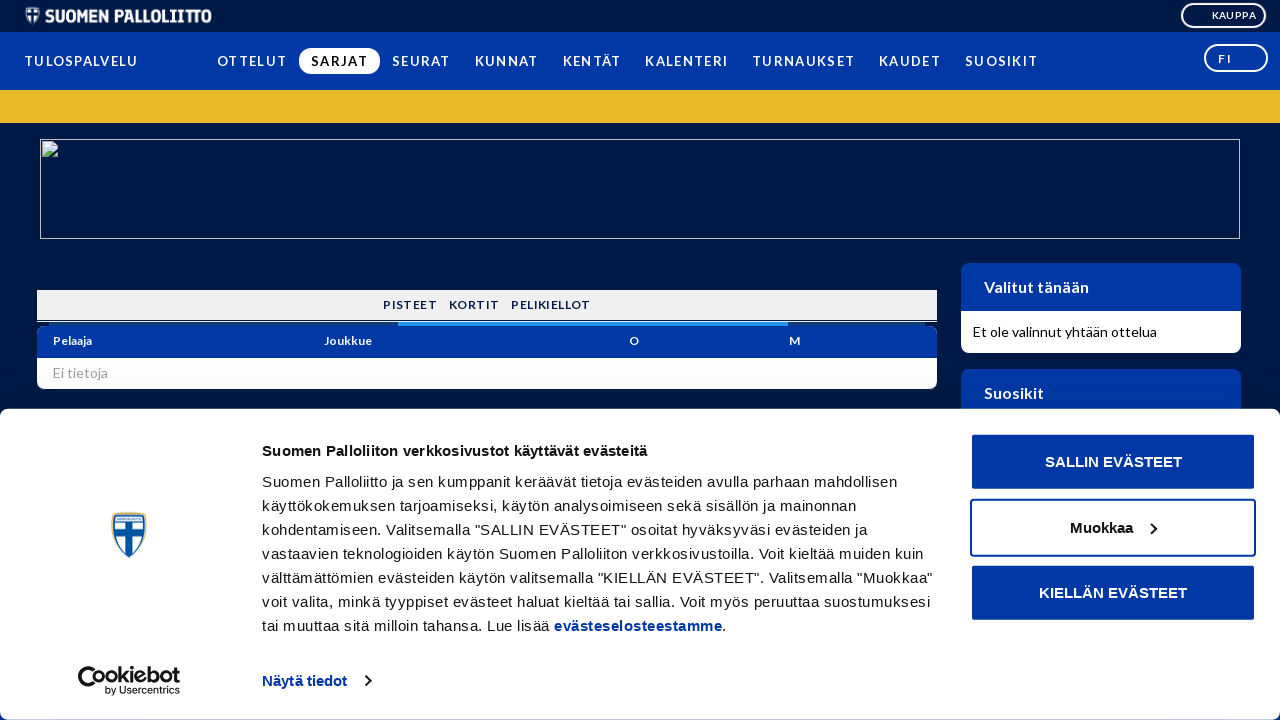

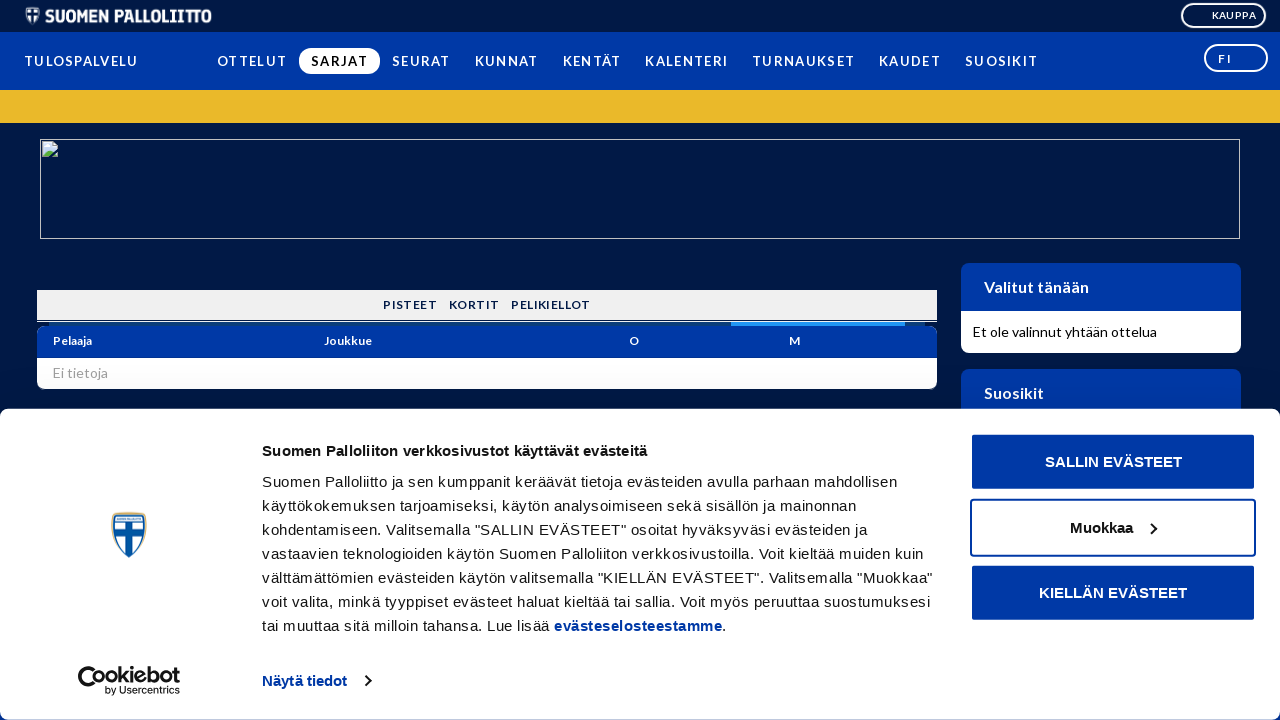